Tests hotel listing functionality by clicking a button to view hotels and verifying that 10 hotels are displayed

Starting URL: http://hotel-v3.progmasters.hu/

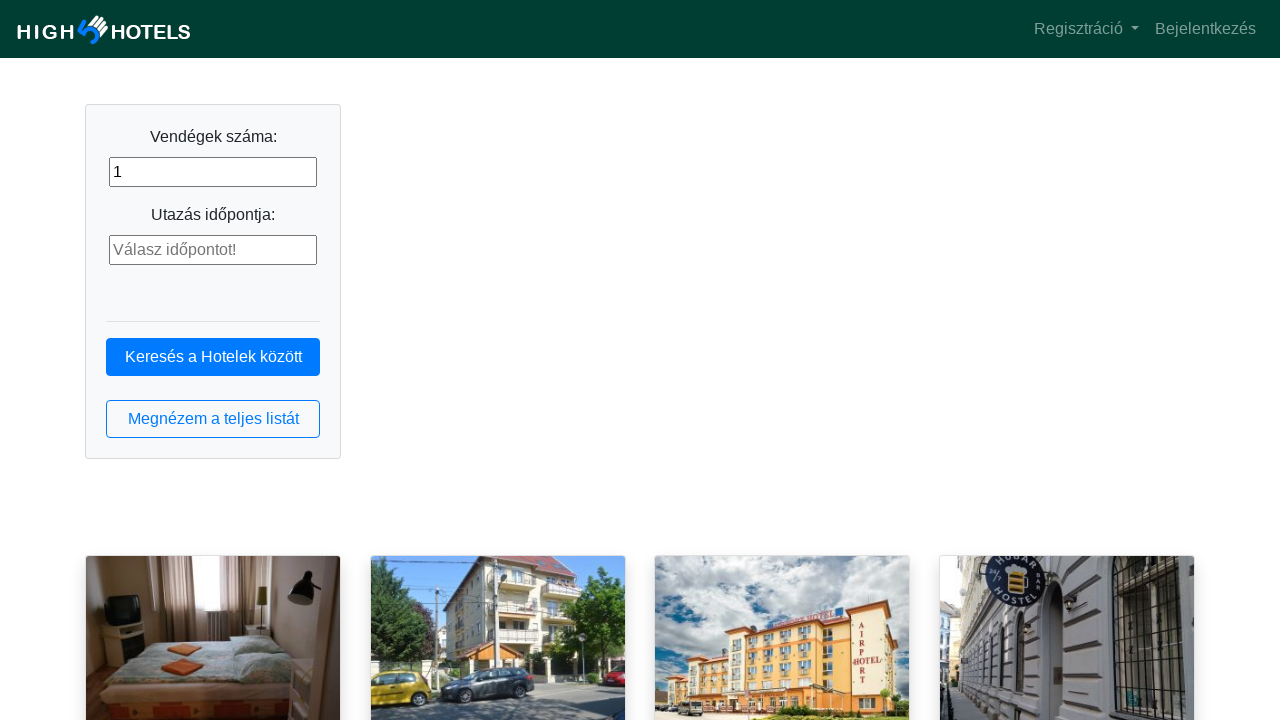

Clicked hotel list button at (213, 419) on button.btn.btn-outline-primary.btn-block
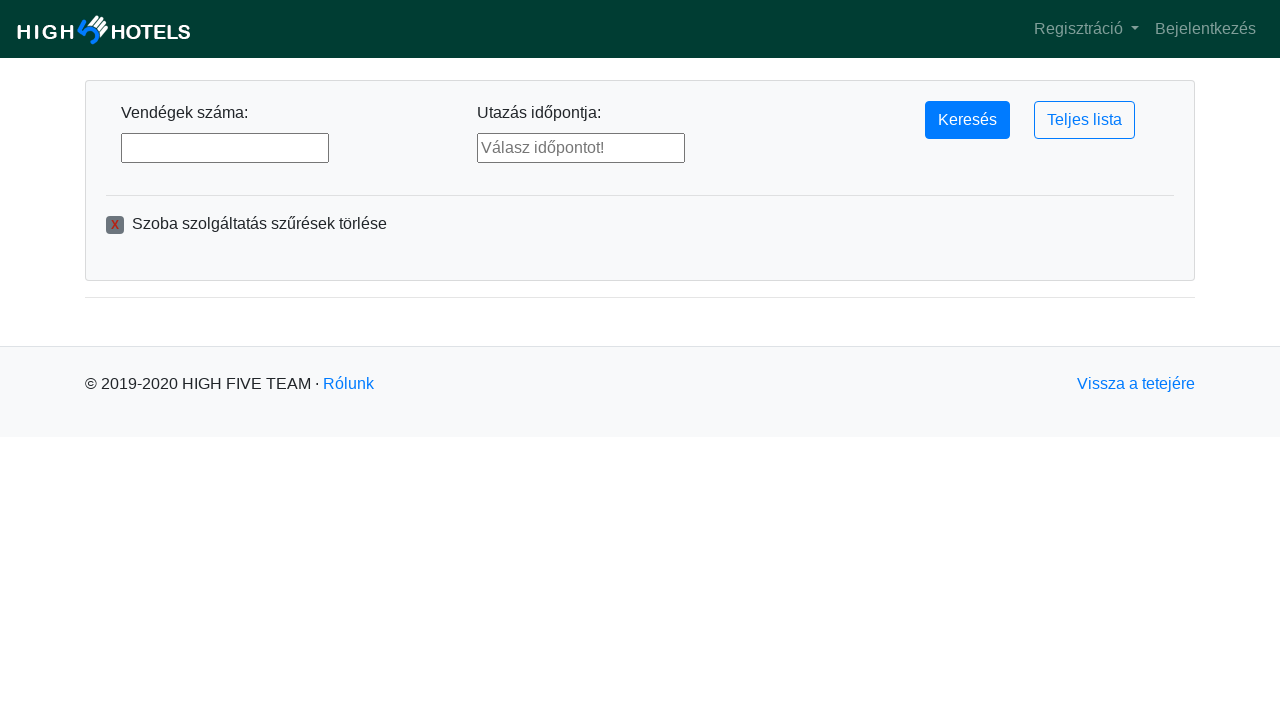

Hotel list loaded with hotel items visible
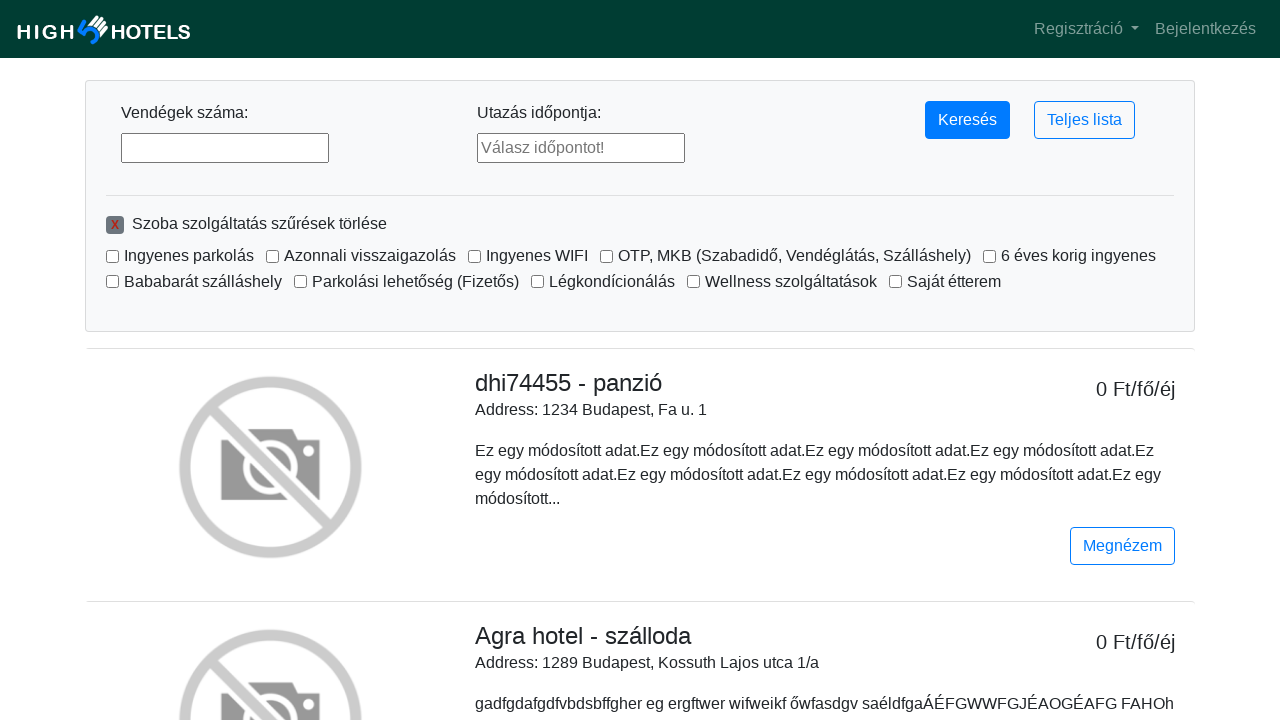

Retrieved all hotel elements from the page
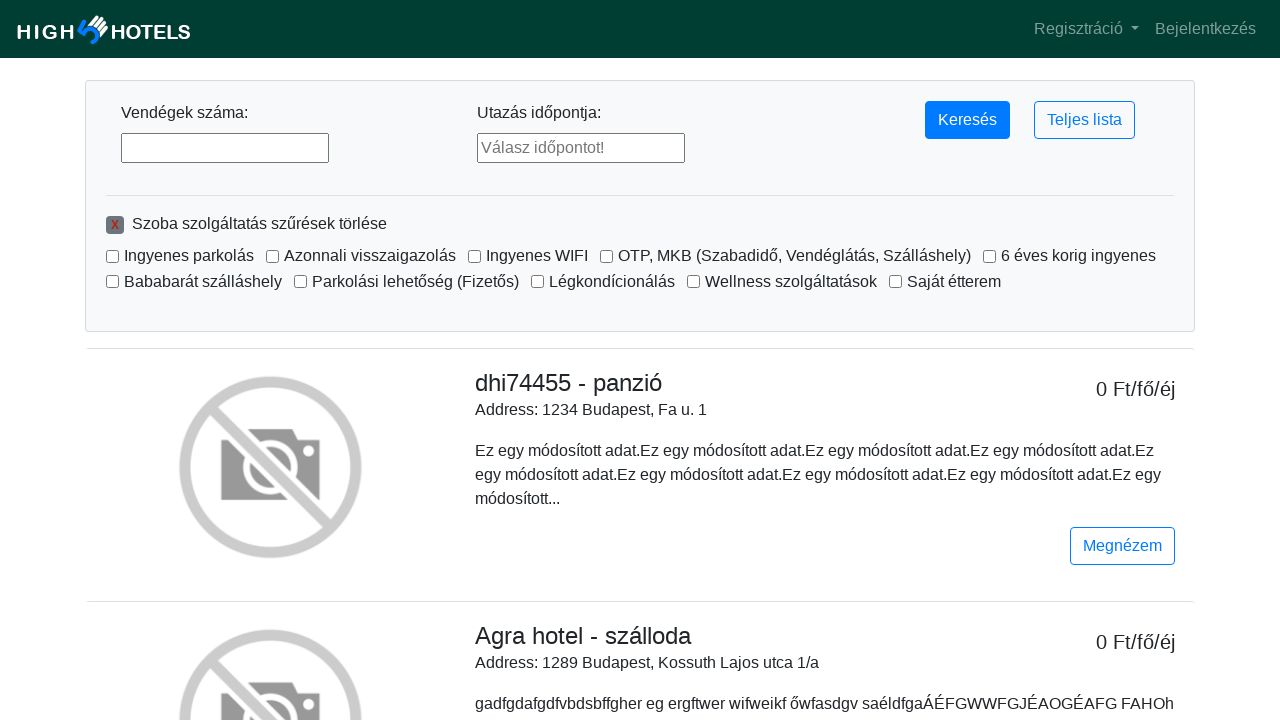

Verified that exactly 10 hotels are displayed
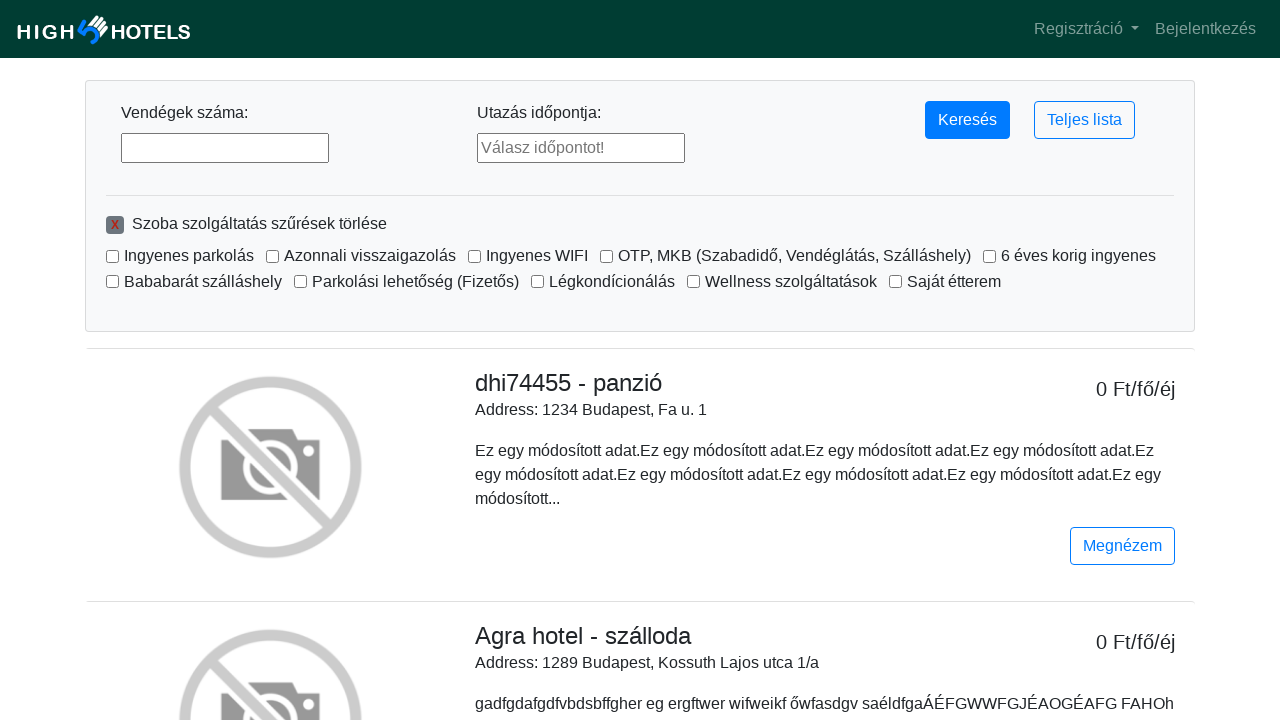

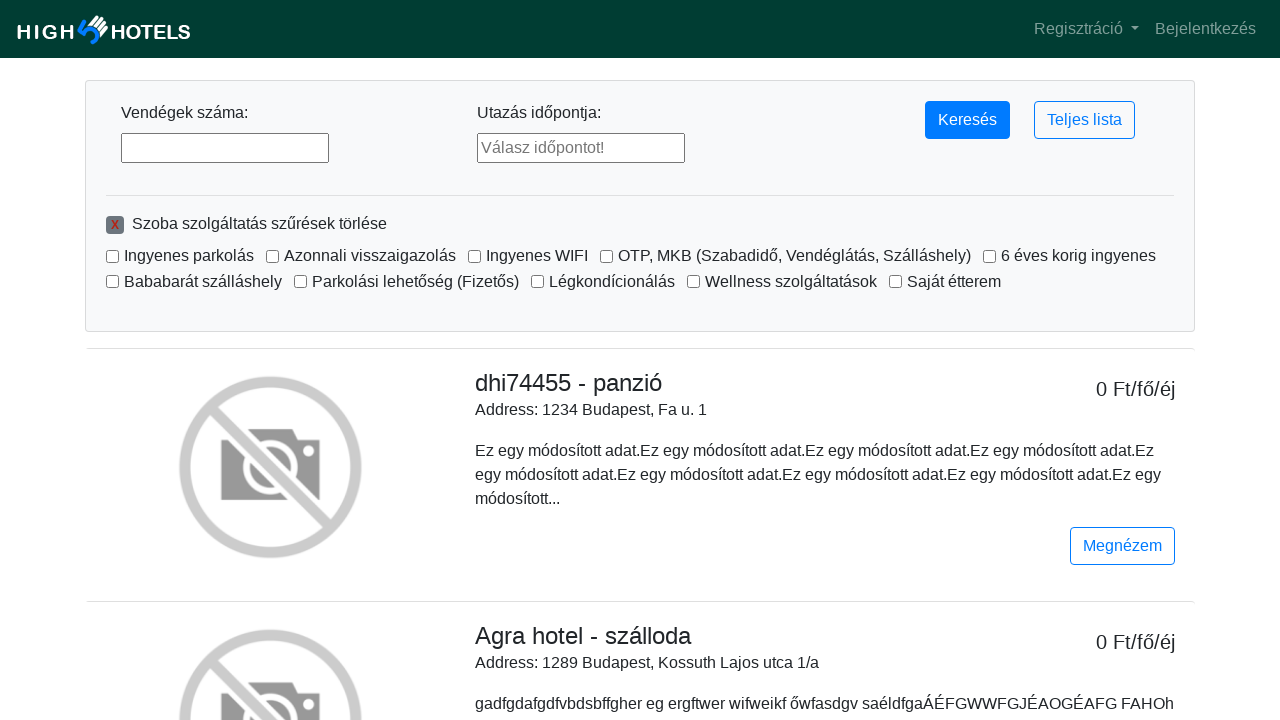